Tests the autocomplete/suggestive dropdown functionality by typing "IND" in the autocomplete field and navigating through suggestions using arrow keys until "Indonesia" is selected.

Starting URL: https://www.rahulshettyacademy.com/AutomationPractice/

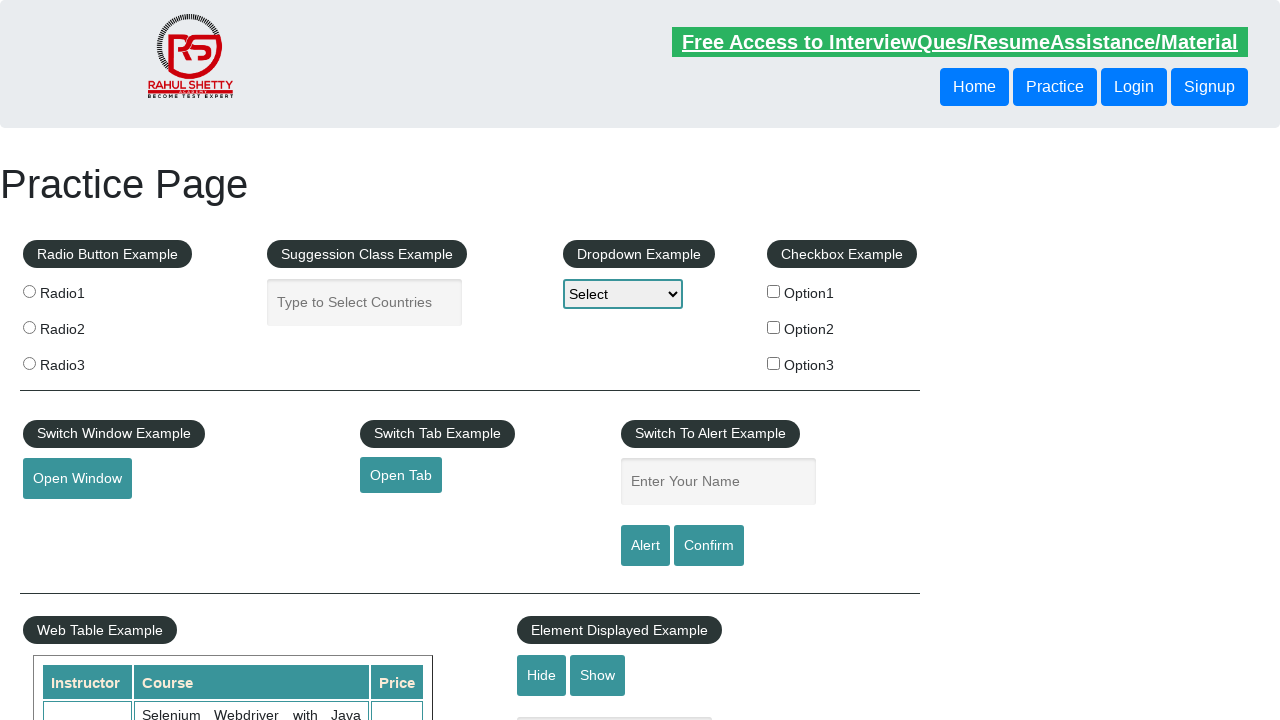

Filled autocomplete input with 'IND' on input#autocomplete
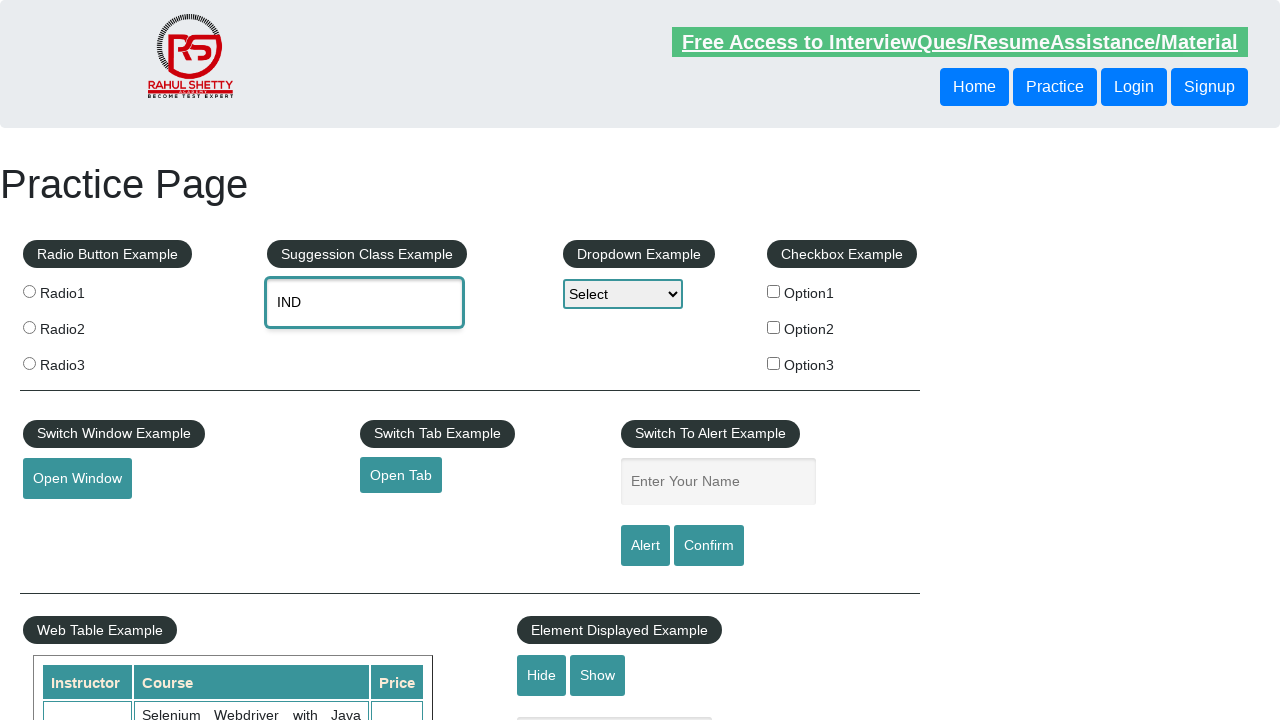

Autocomplete suggestions appeared
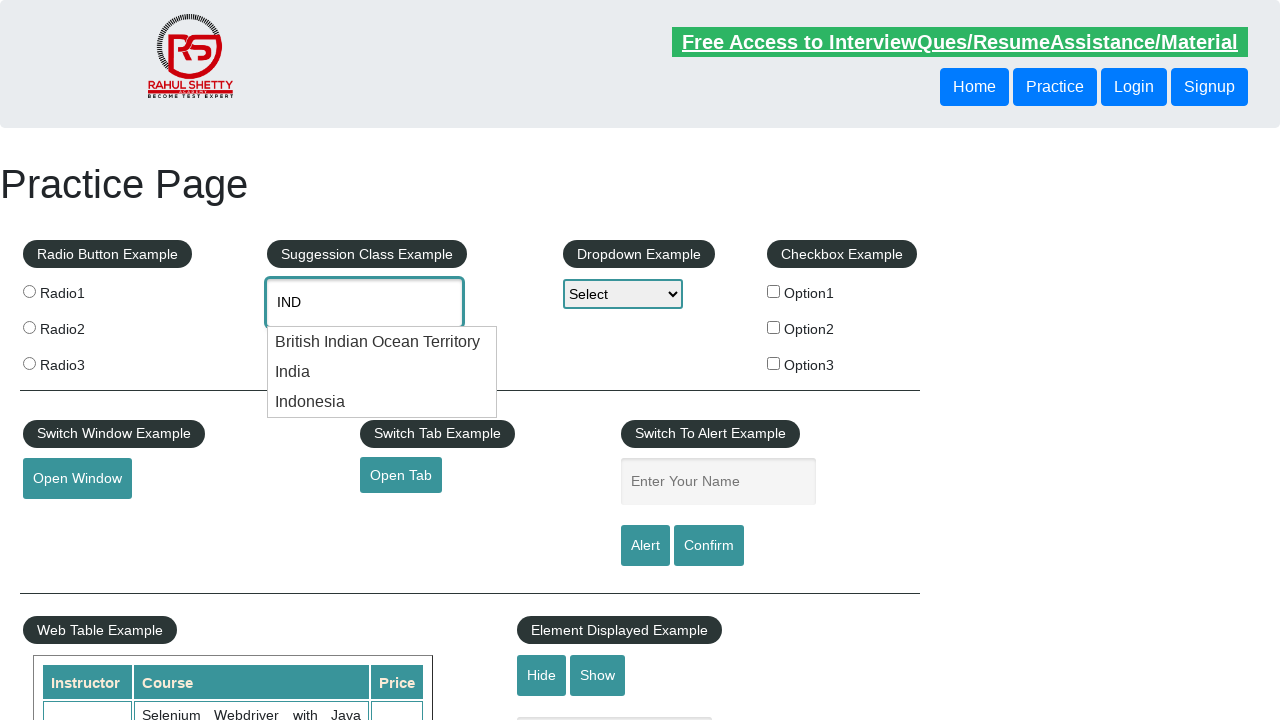

Pressed ArrowDown to navigate to first suggestion on input#autocomplete
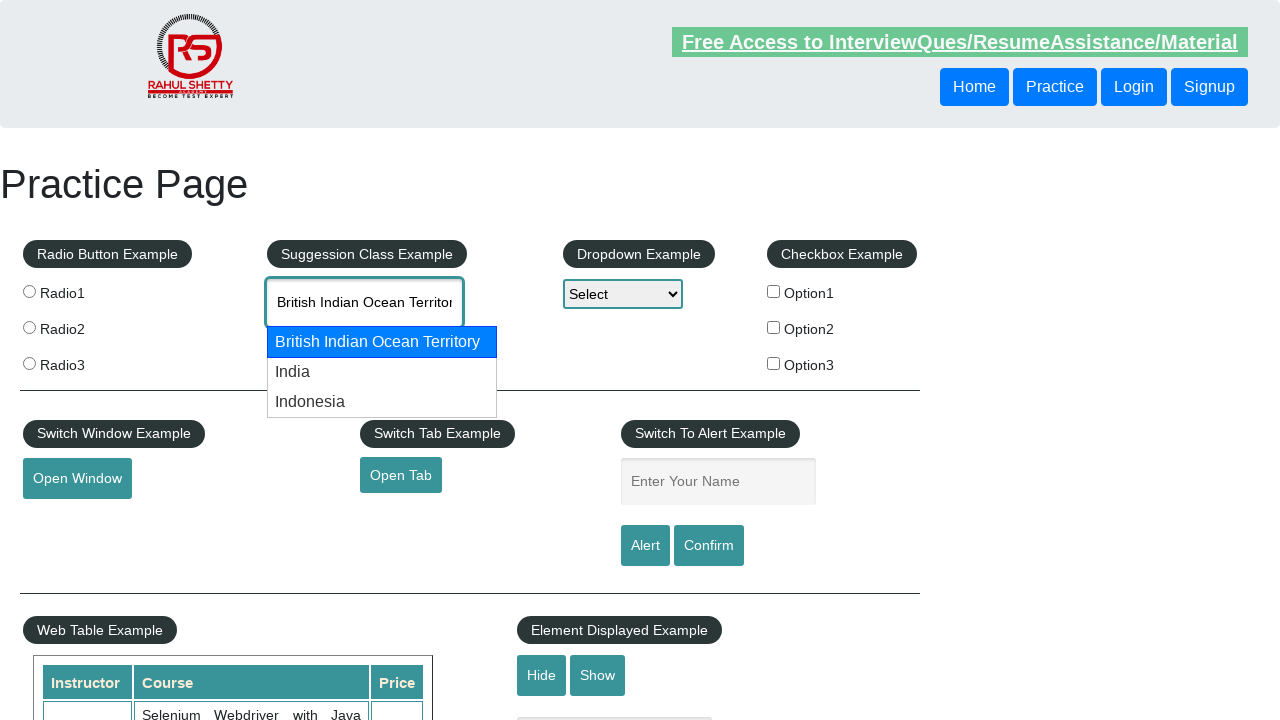

Retrieved current autocomplete field value
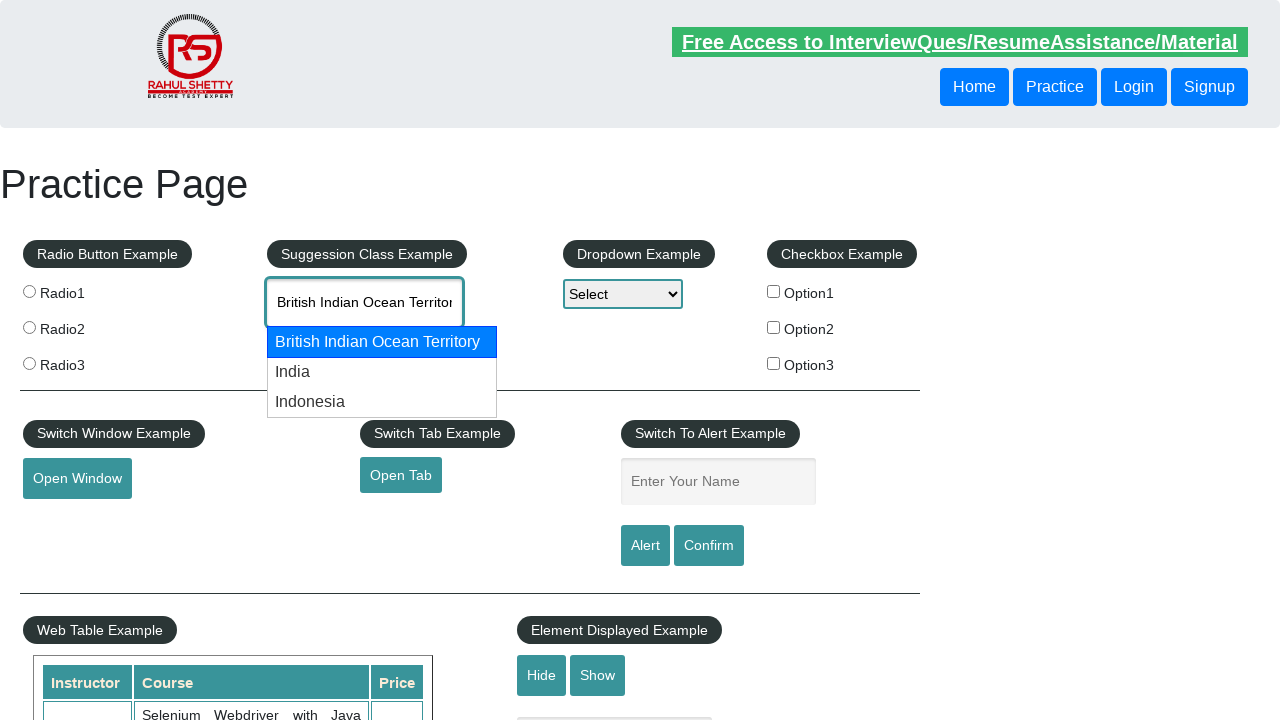

Pressed ArrowDown to navigate suggestions (attempt 1) on input#autocomplete
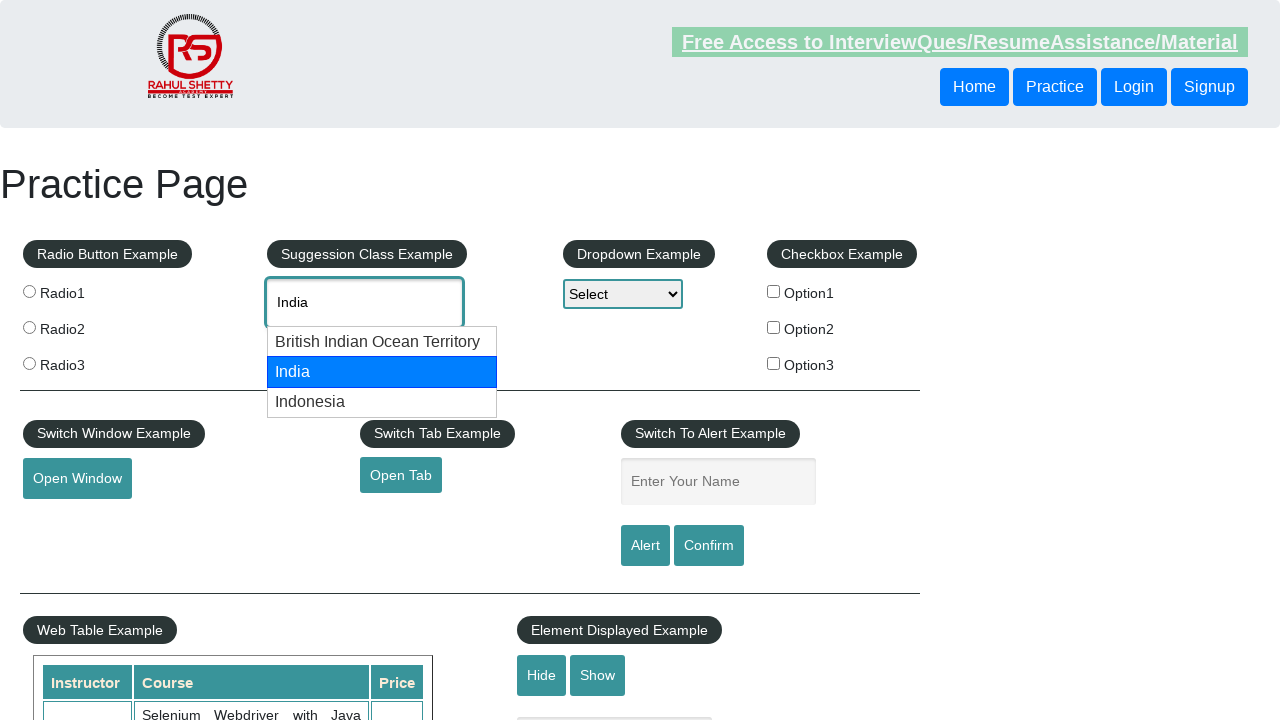

Current suggestion value: 'India'
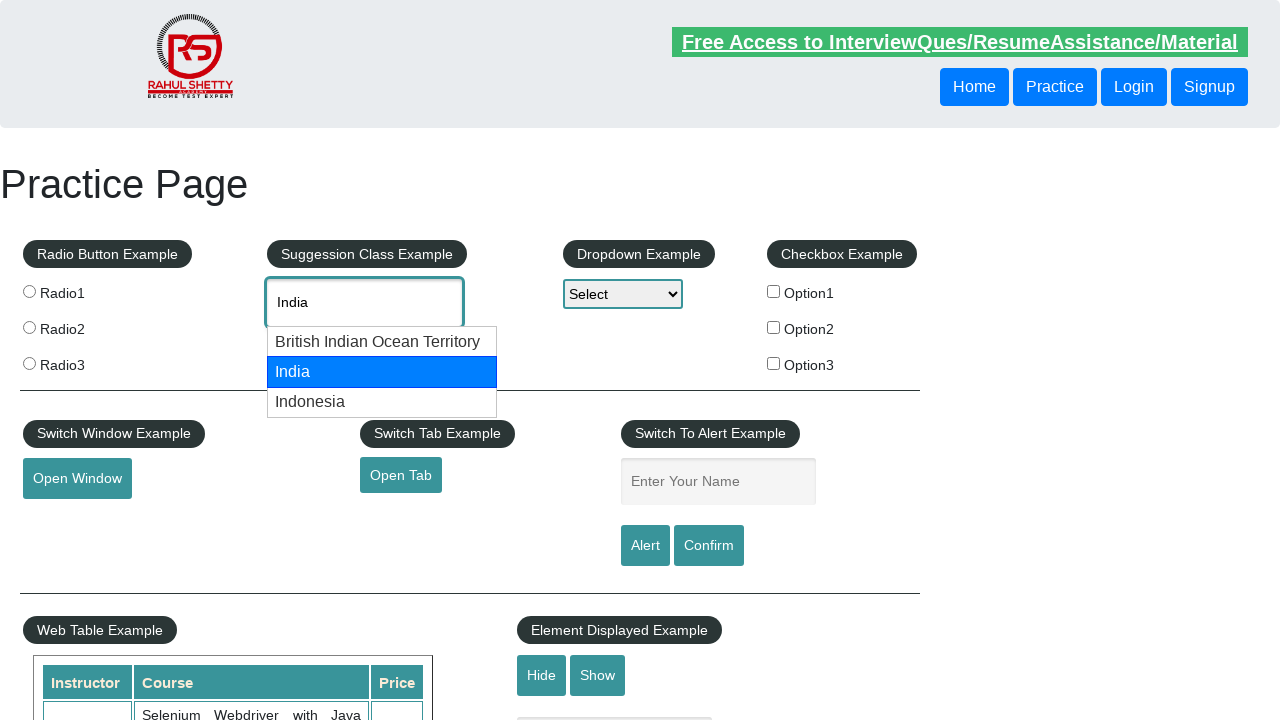

Pressed ArrowDown to navigate suggestions (attempt 2) on input#autocomplete
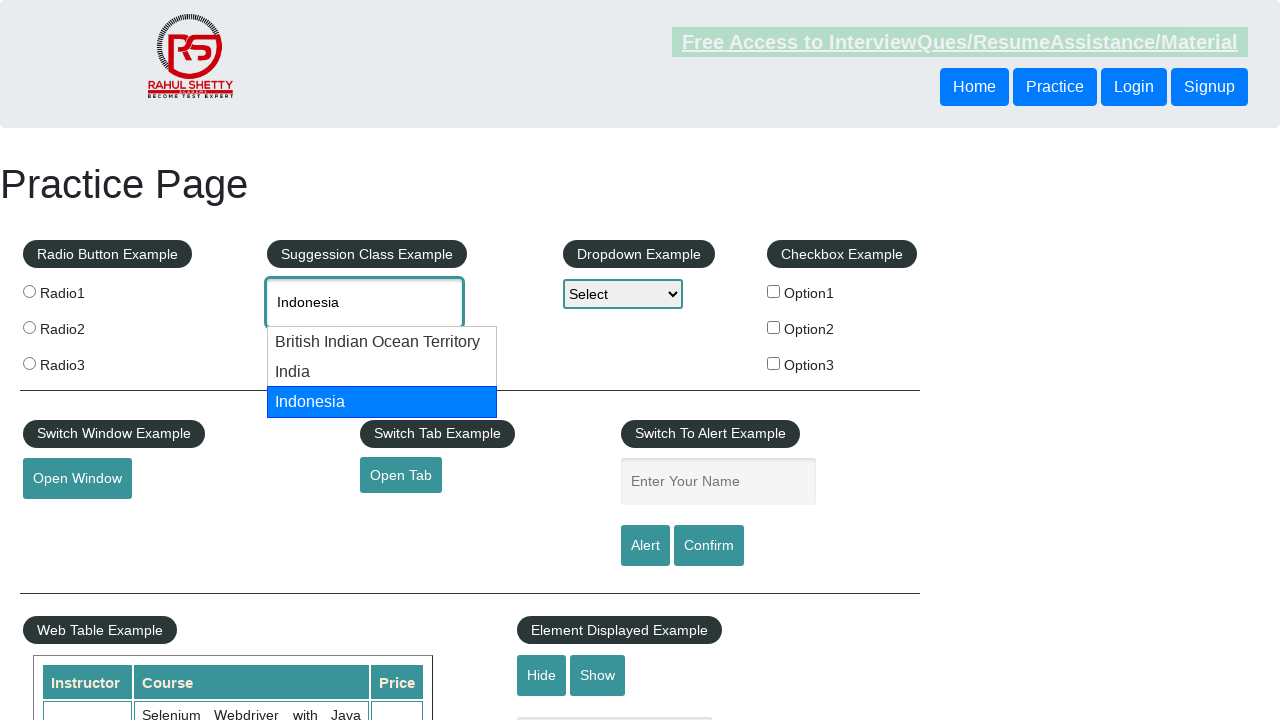

Current suggestion value: 'Indonesia'
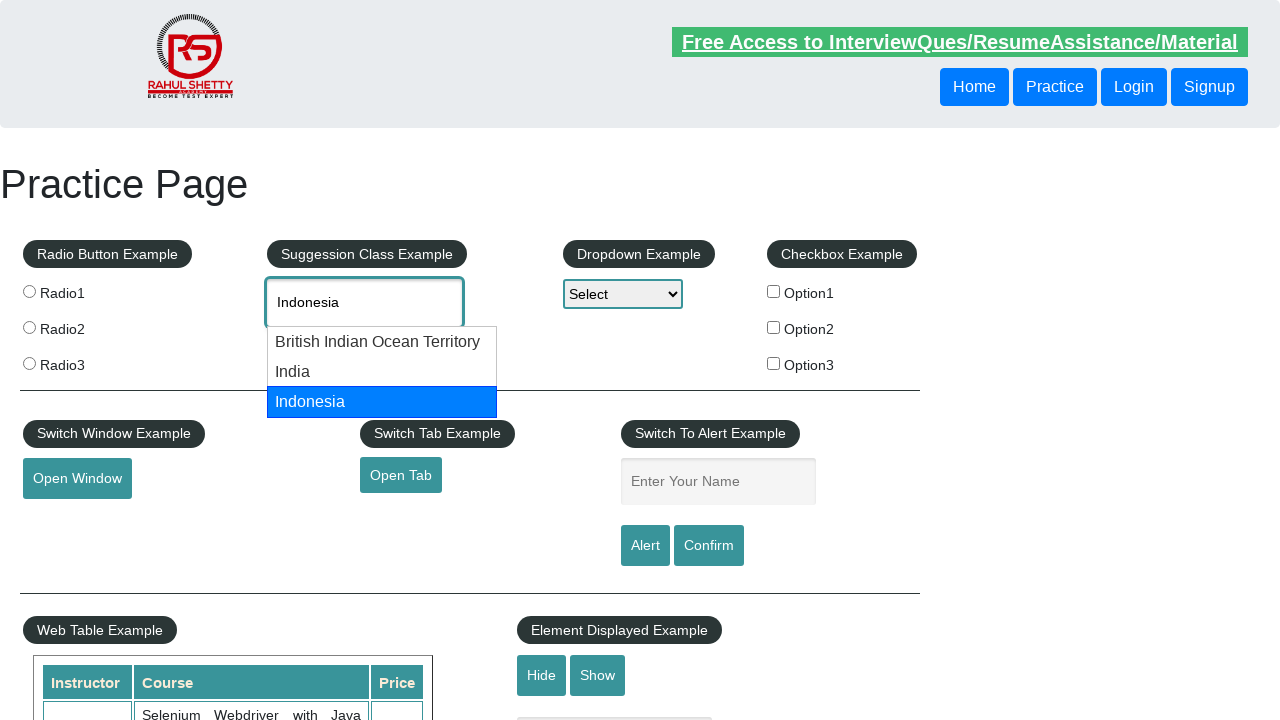

Pressed Enter to confirm 'Indonesia' selection on input#autocomplete
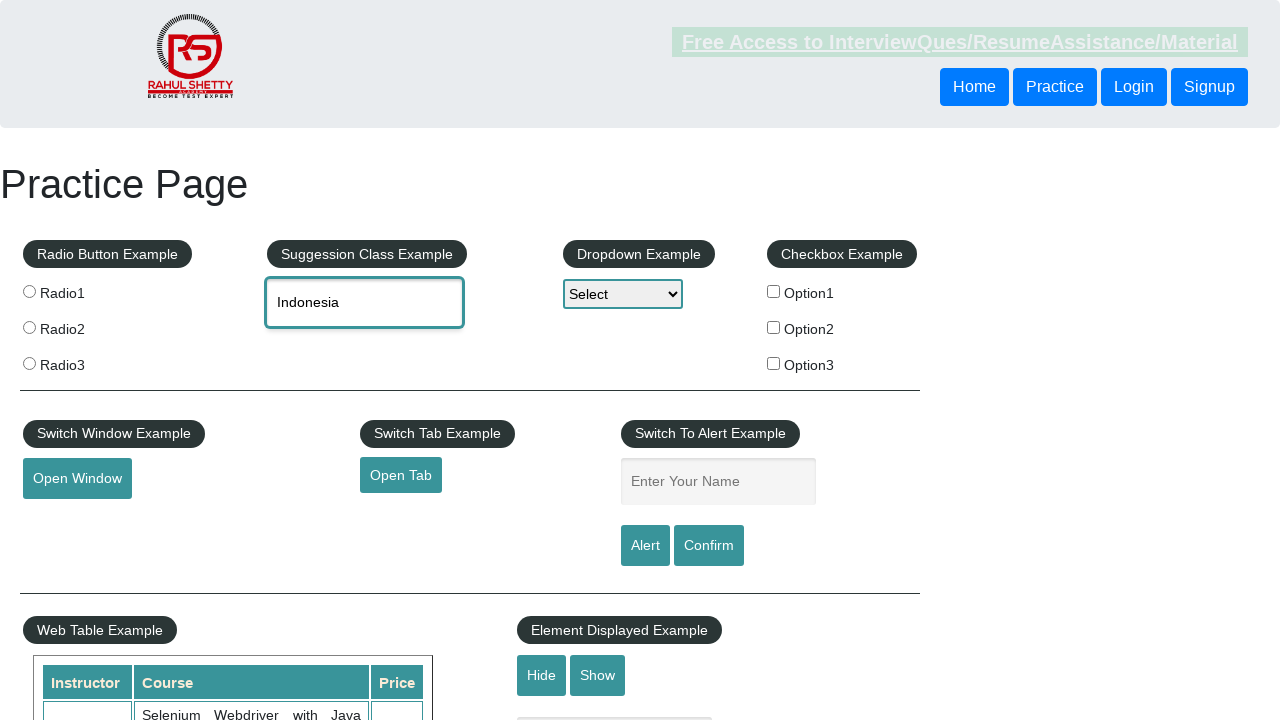

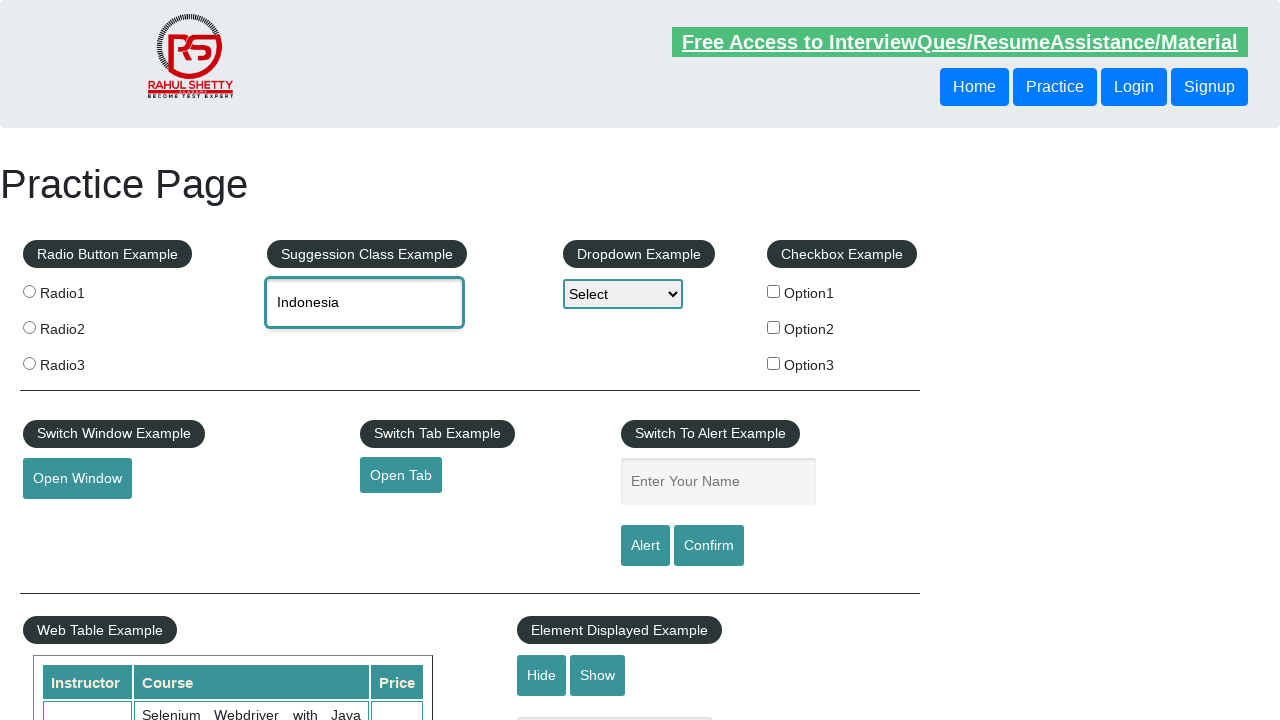